Tests React Semantic UI dropdown by selecting different names (Jenny Hess, Elliot Fu, Matt) and verifying selections are displayed.

Starting URL: https://react.semantic-ui.com/maximize/dropdown-example-selection/

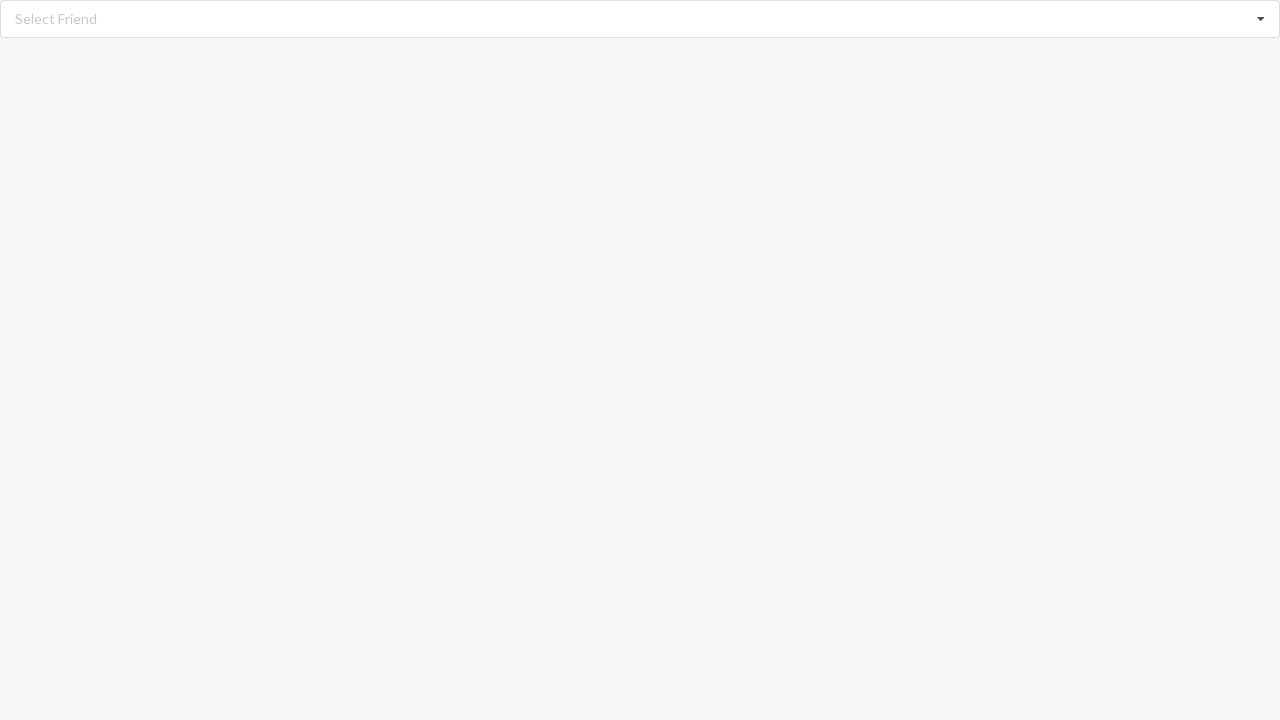

Clicked dropdown icon to open options at (1261, 19) on xpath=//i[@class='dropdown icon']
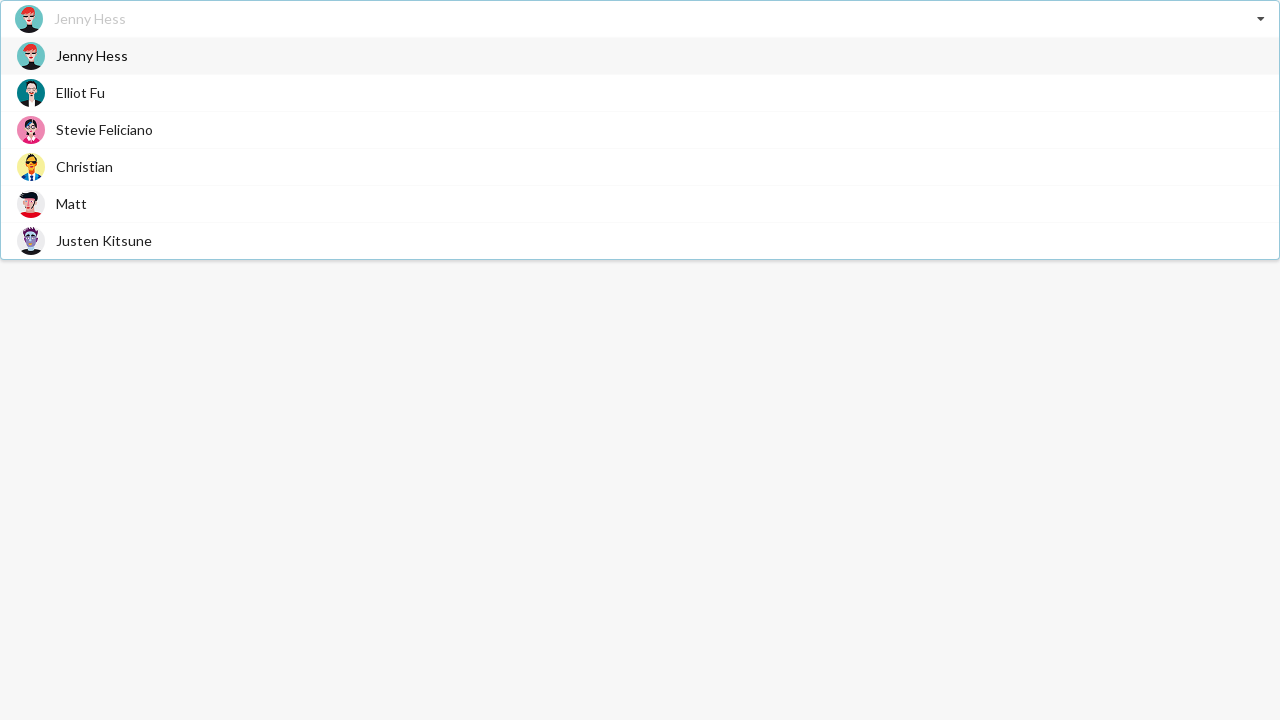

Dropdown options loaded
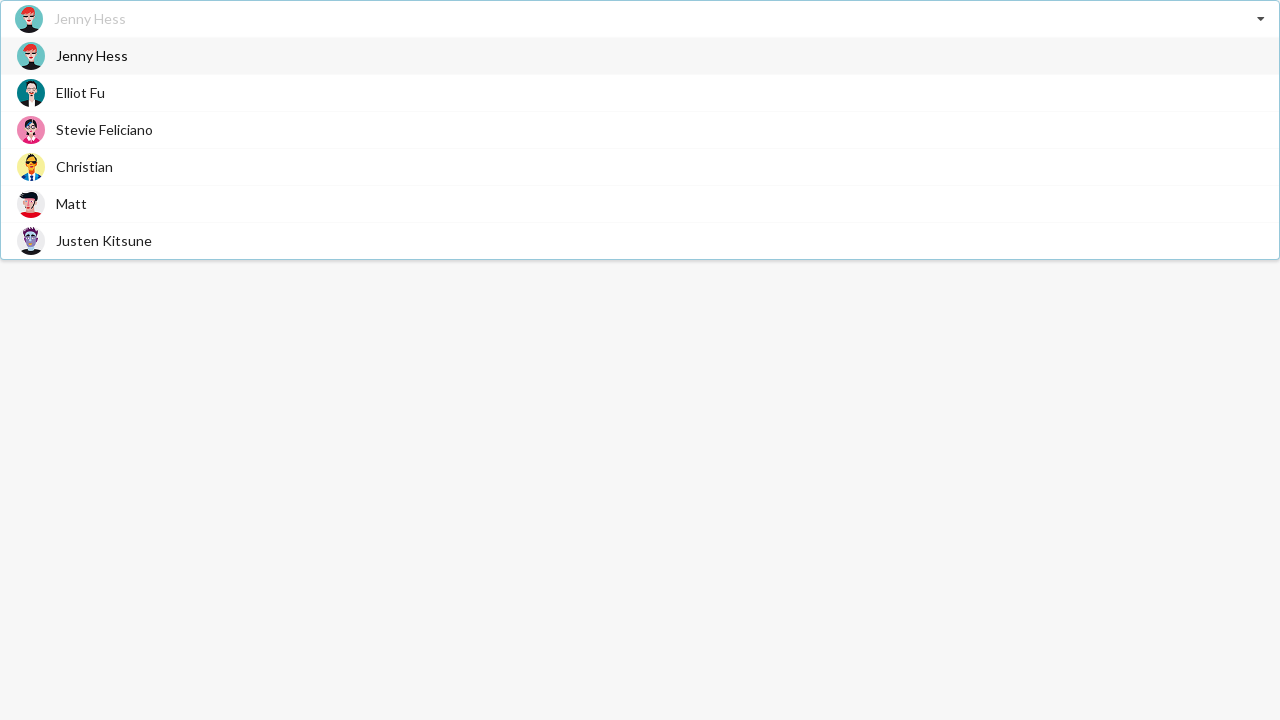

Selected 'Jenny Hess' from dropdown at (92, 56) on xpath=//div[@role='option']//span[text()='Jenny Hess']
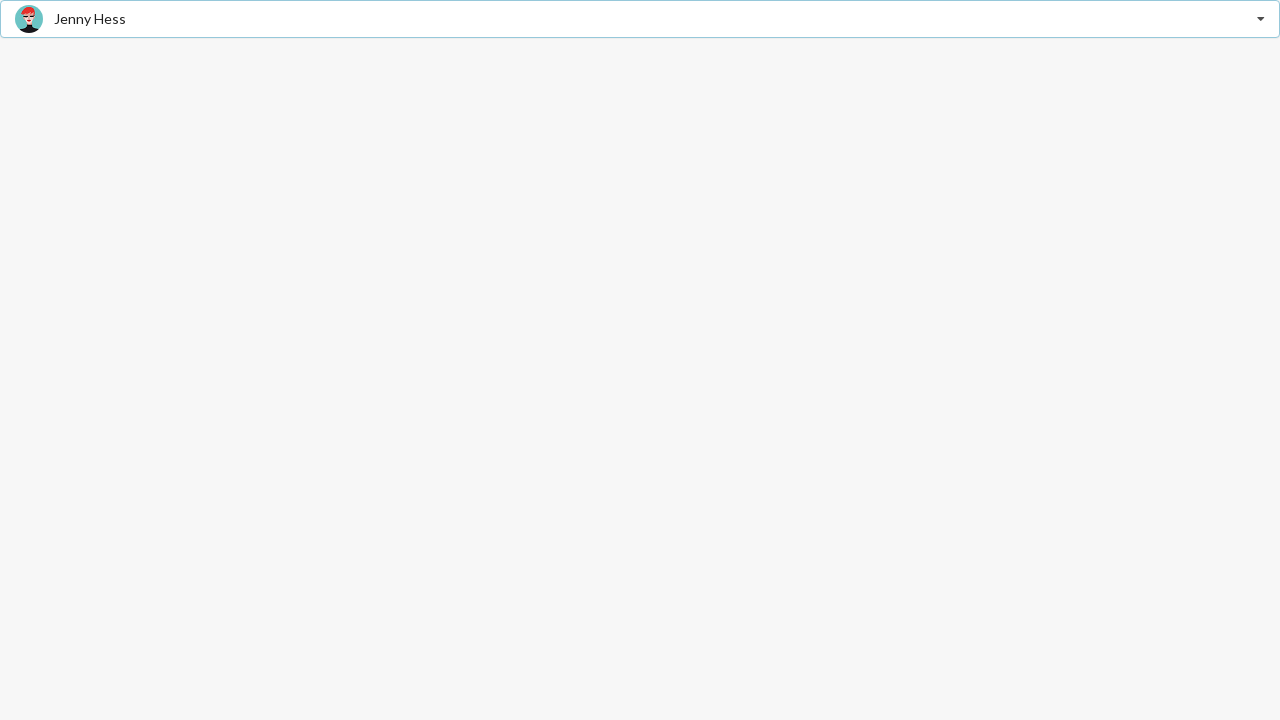

Verified 'Jenny Hess' is displayed as selected
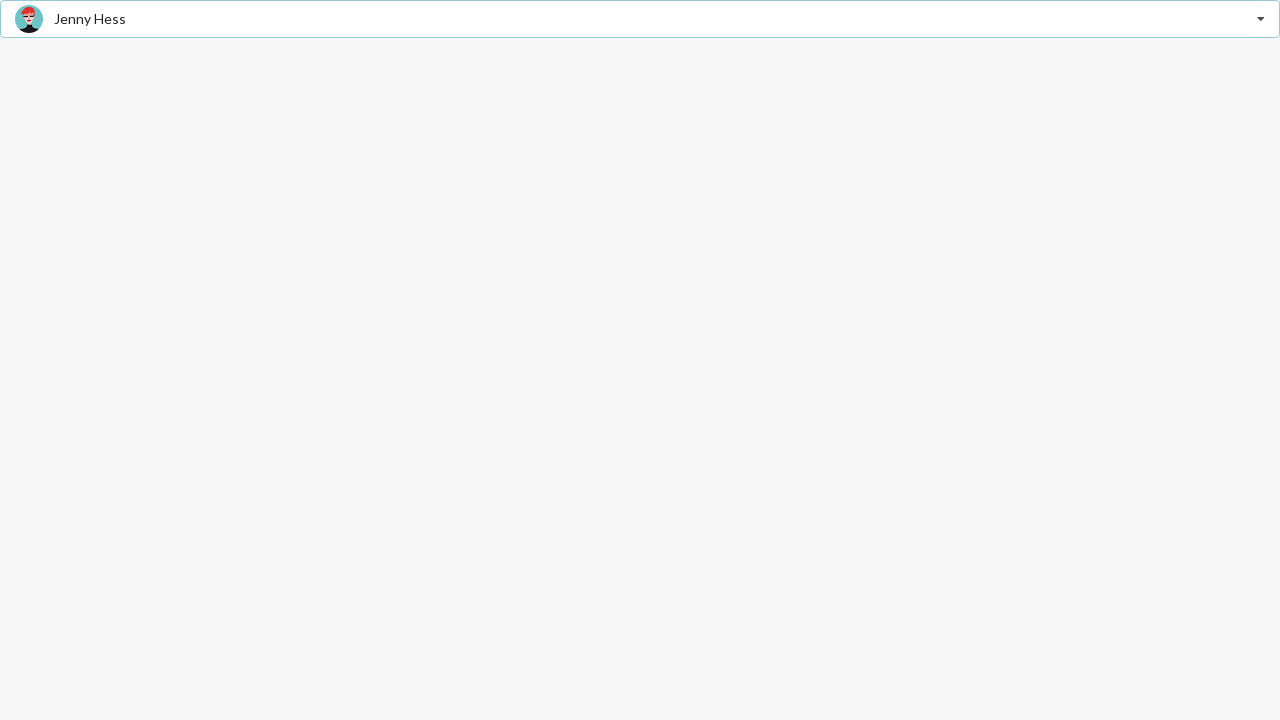

Clicked dropdown icon to open options at (1261, 19) on xpath=//i[@class='dropdown icon']
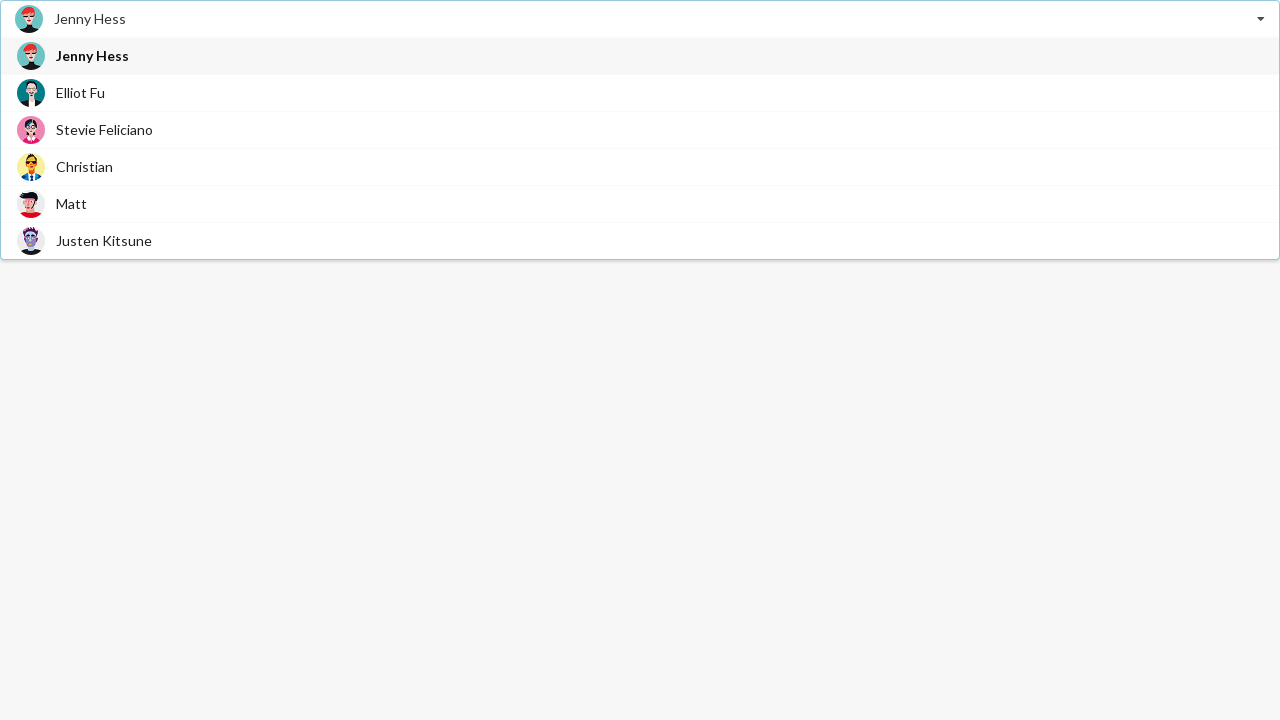

Dropdown options loaded
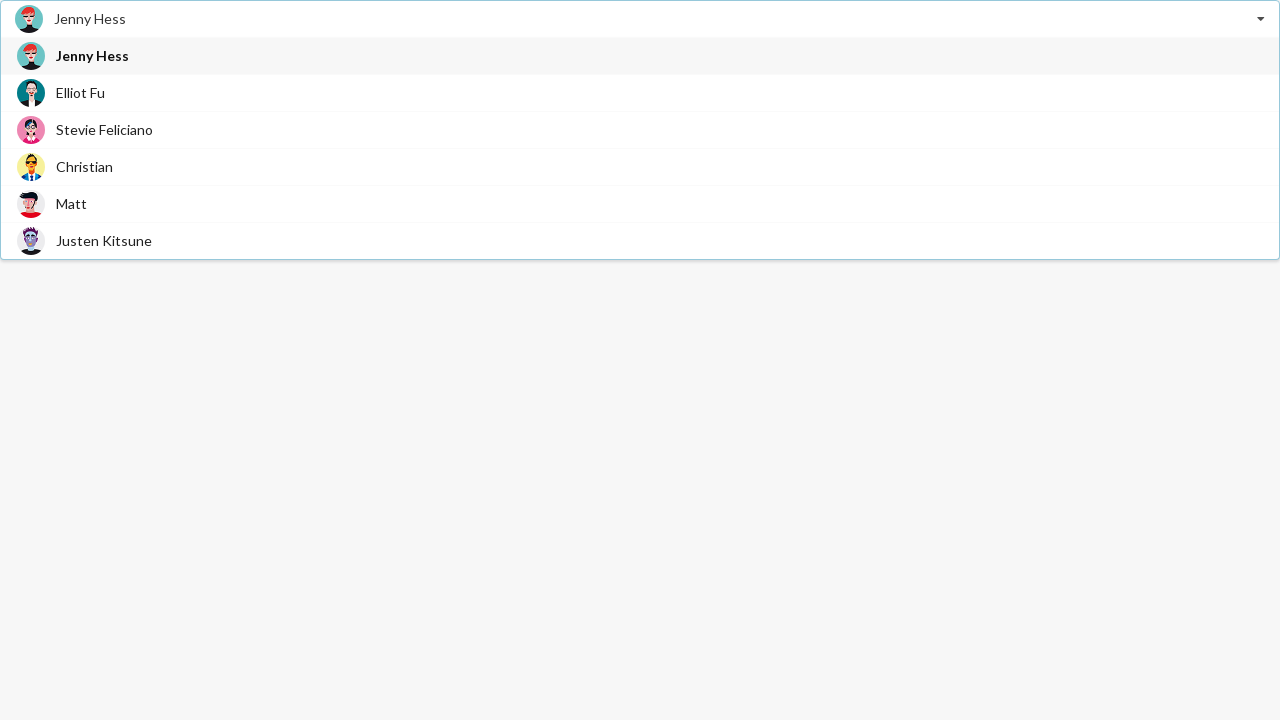

Selected 'Elliot Fu' from dropdown at (80, 92) on xpath=//div[@role='option']//span[text()='Elliot Fu']
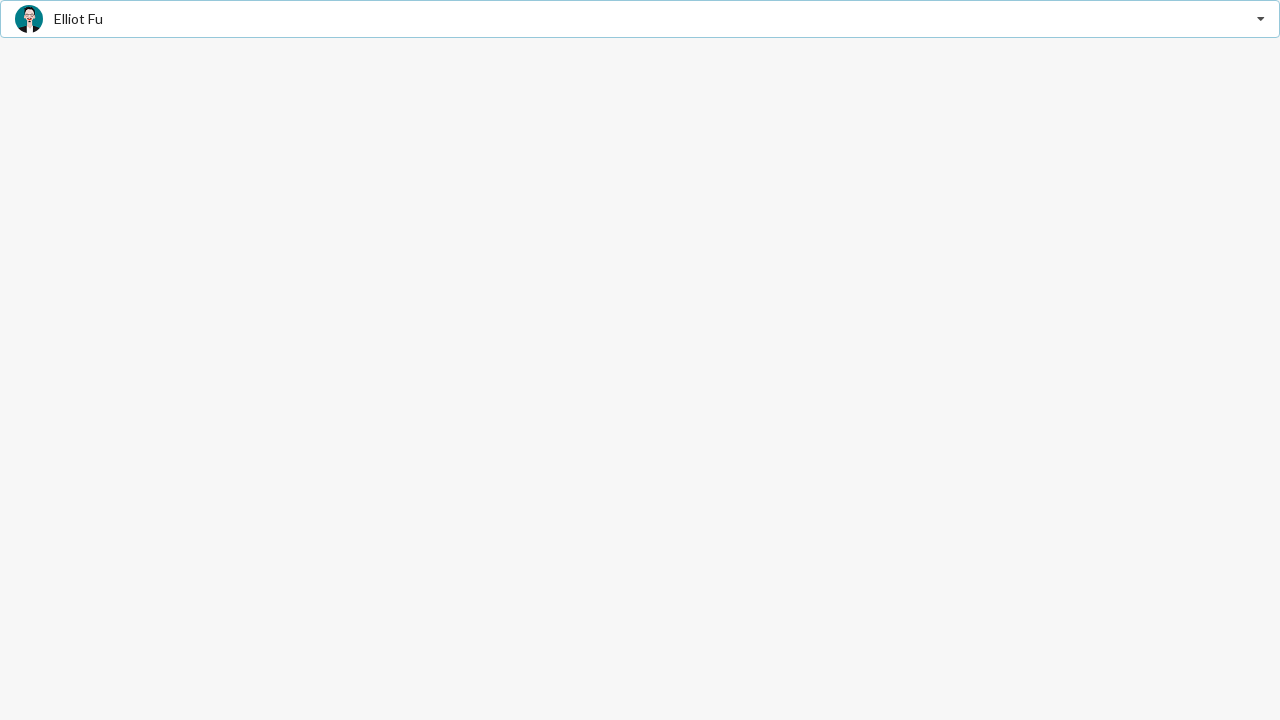

Verified 'Elliot Fu' is displayed as selected
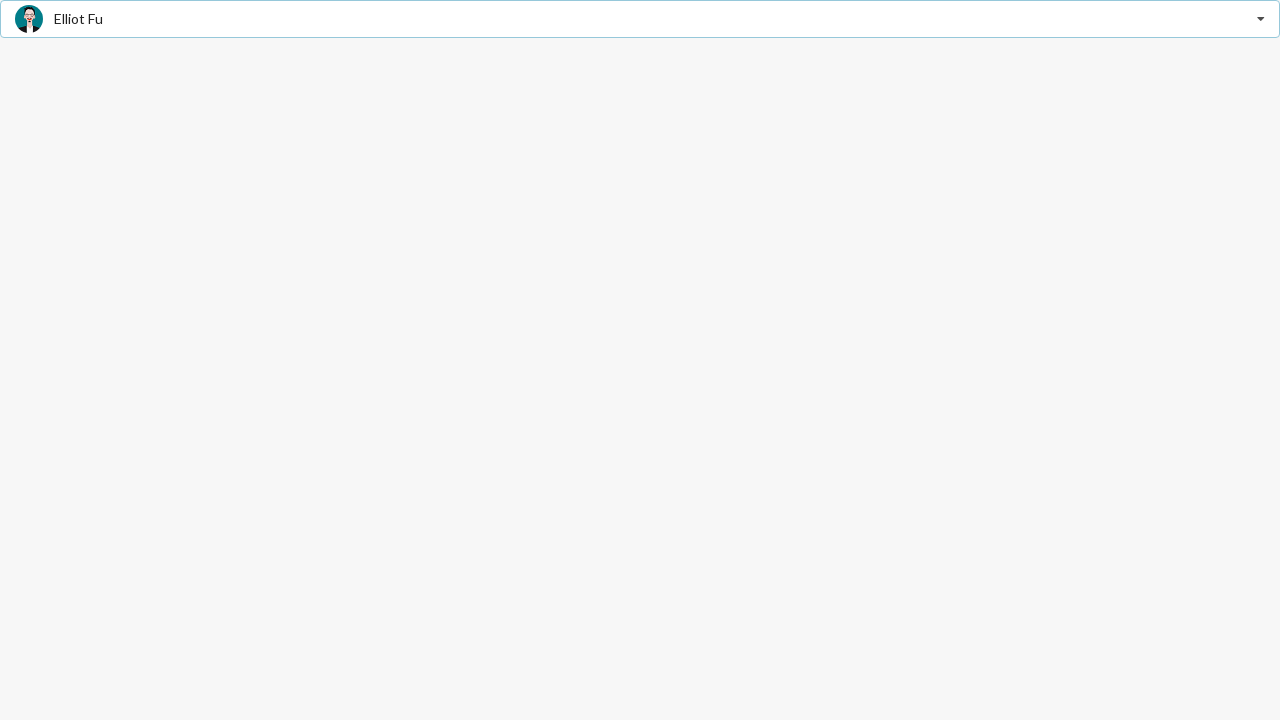

Clicked dropdown icon to open options at (1261, 19) on xpath=//i[@class='dropdown icon']
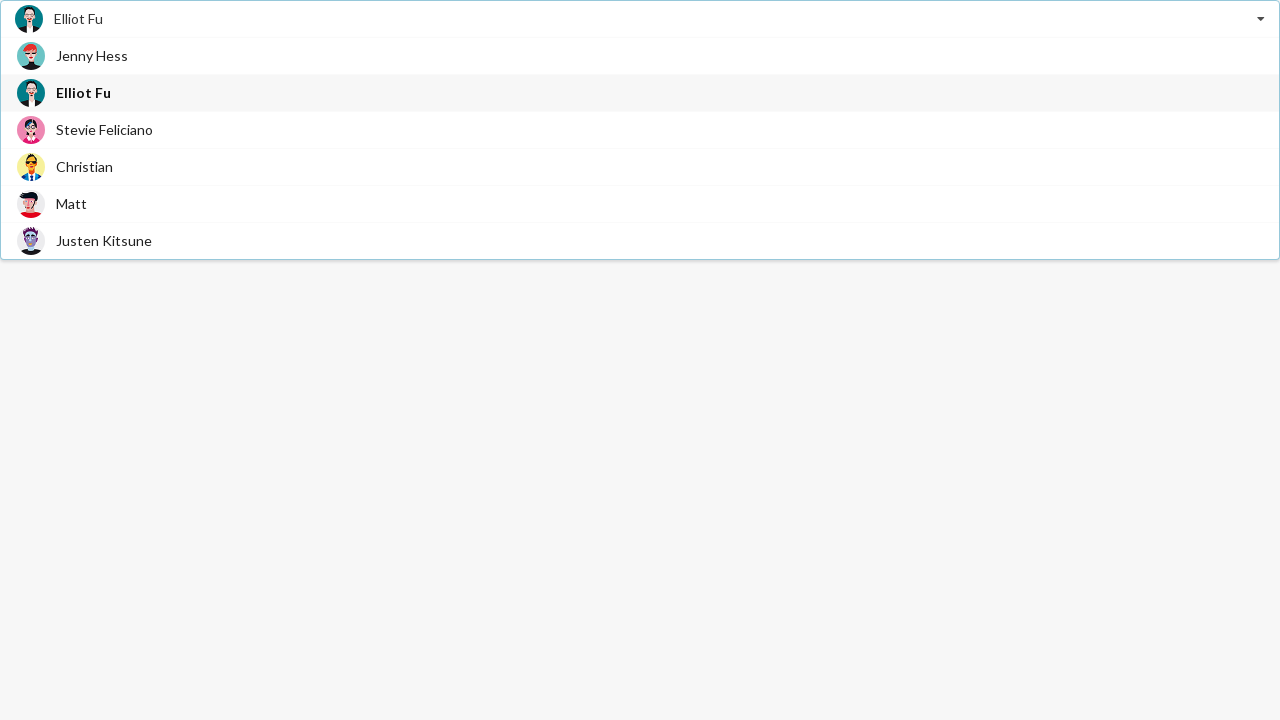

Dropdown options loaded
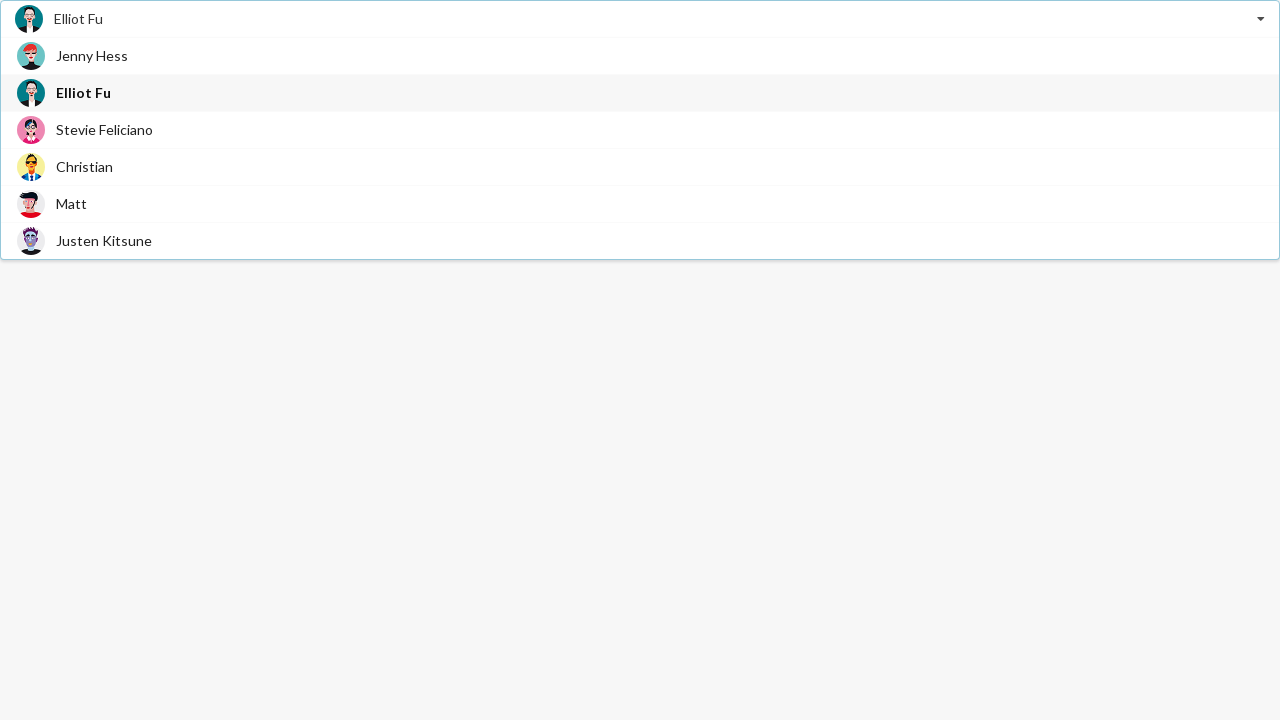

Selected 'Matt' from dropdown at (72, 204) on xpath=//div[@role='option']//span[text()='Matt']
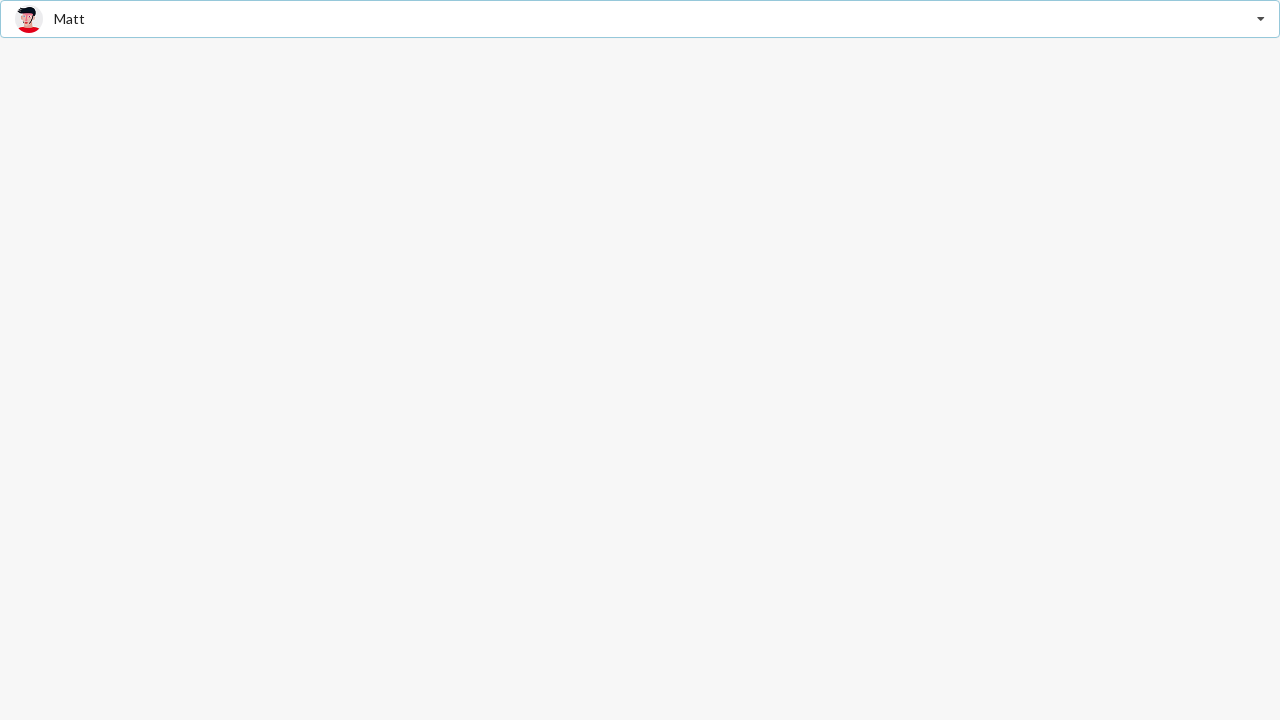

Verified 'Matt' is displayed as selected
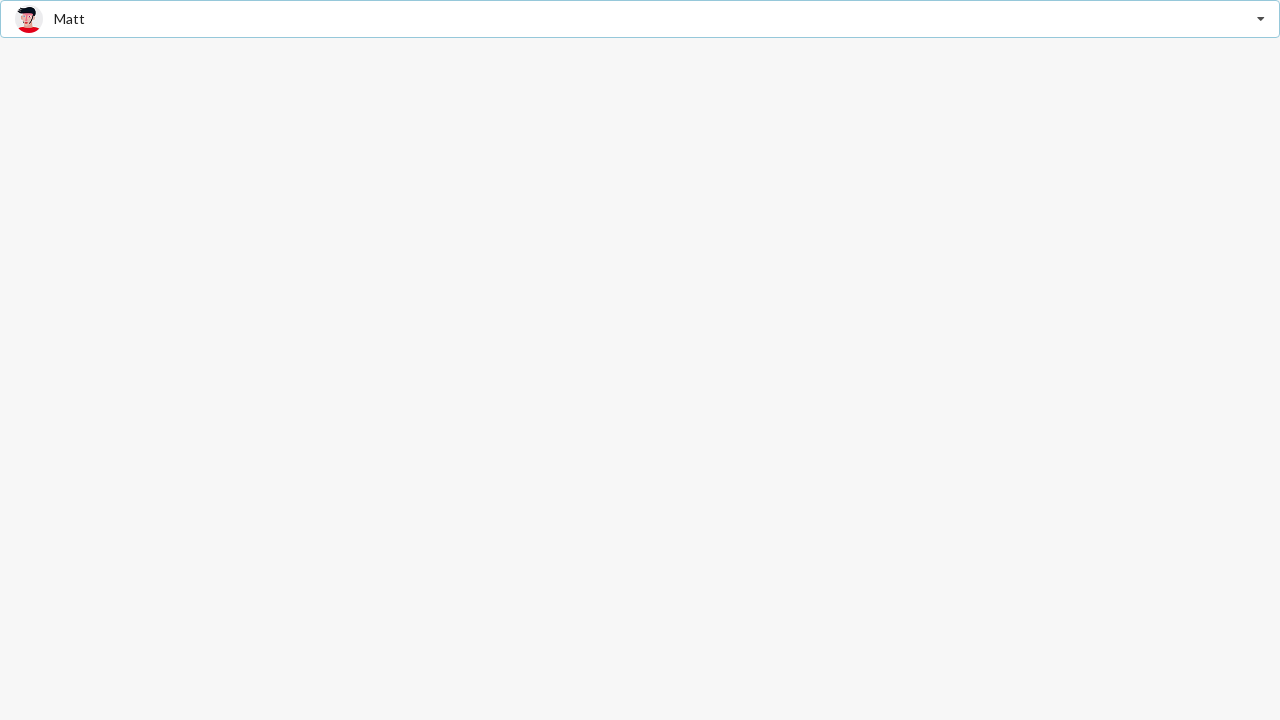

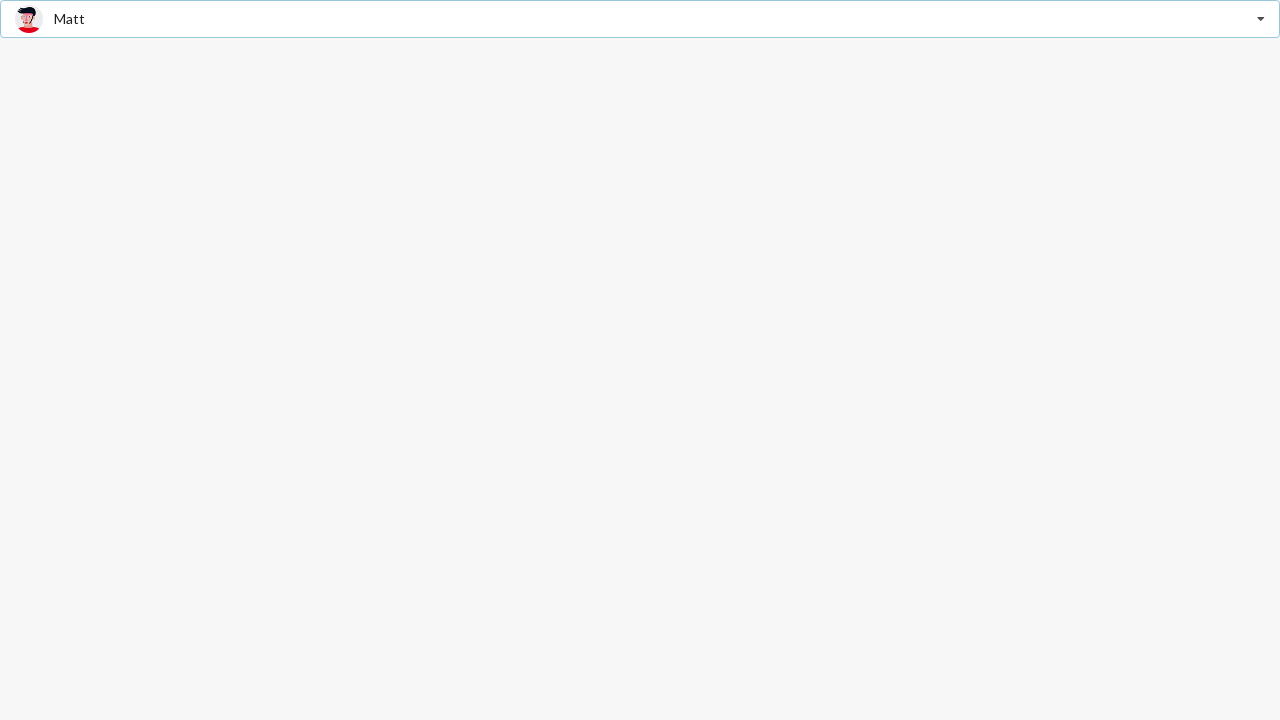